Tests sorting the Due column using semantic class attributes on table2 which has more helpful locators

Starting URL: http://the-internet.herokuapp.com/tables

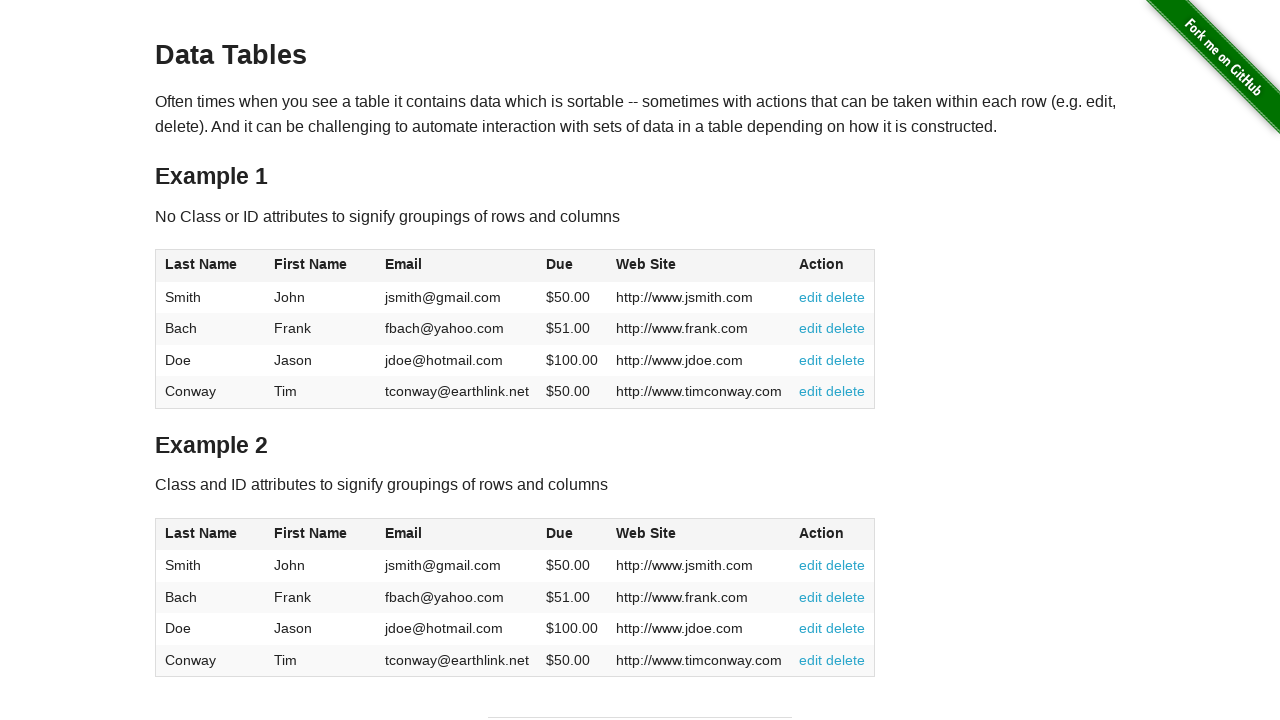

Clicked the Due column header in table2 to sort at (560, 533) on #table2 thead .dues
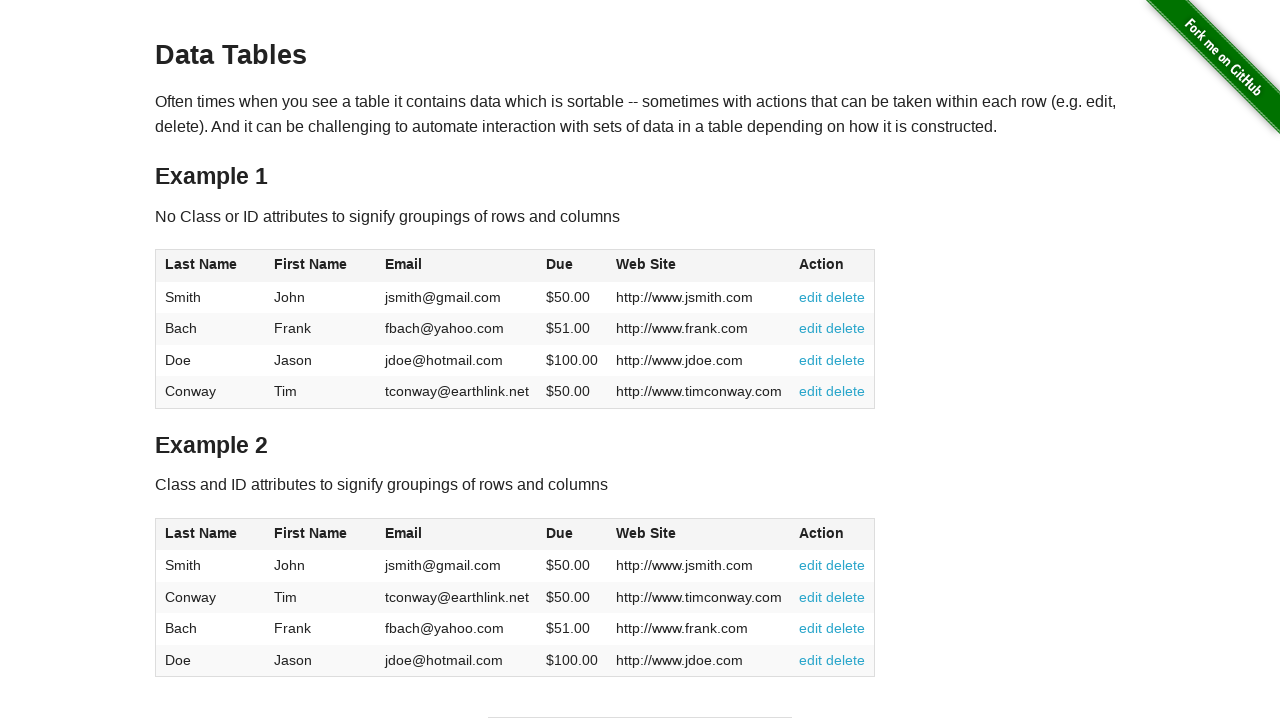

Due column cells loaded in table2 tbody
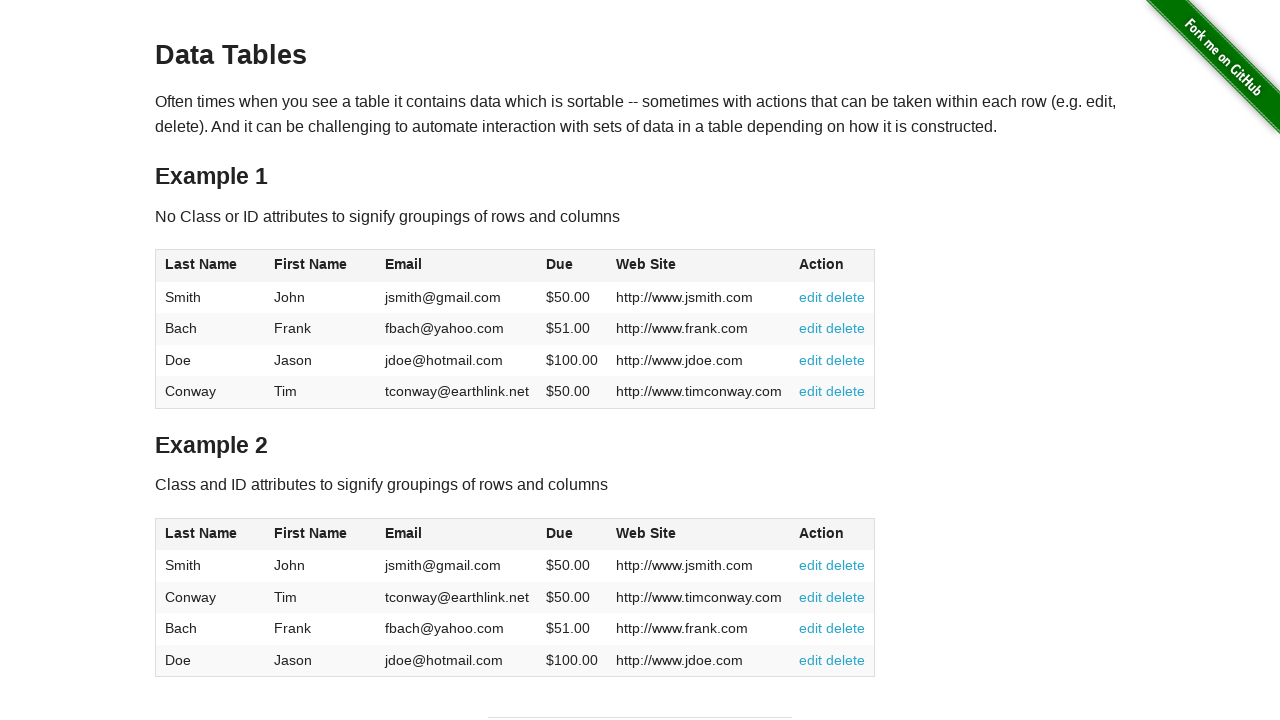

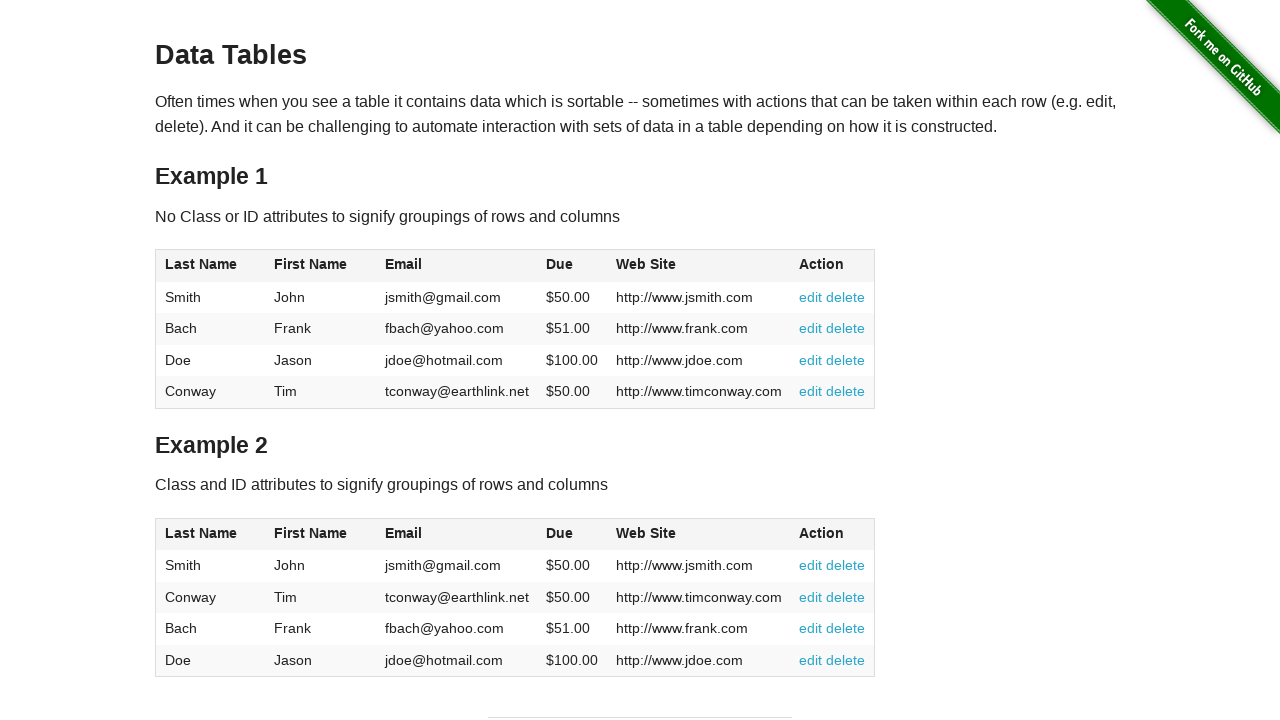